Tests date picker functionality by clicking on the date of birth field, selecting a month (March), year (1998), and day (7) from a calendar widget.

Starting URL: https://www.dummyticket.com/dummy-ticket-for-visa-application/

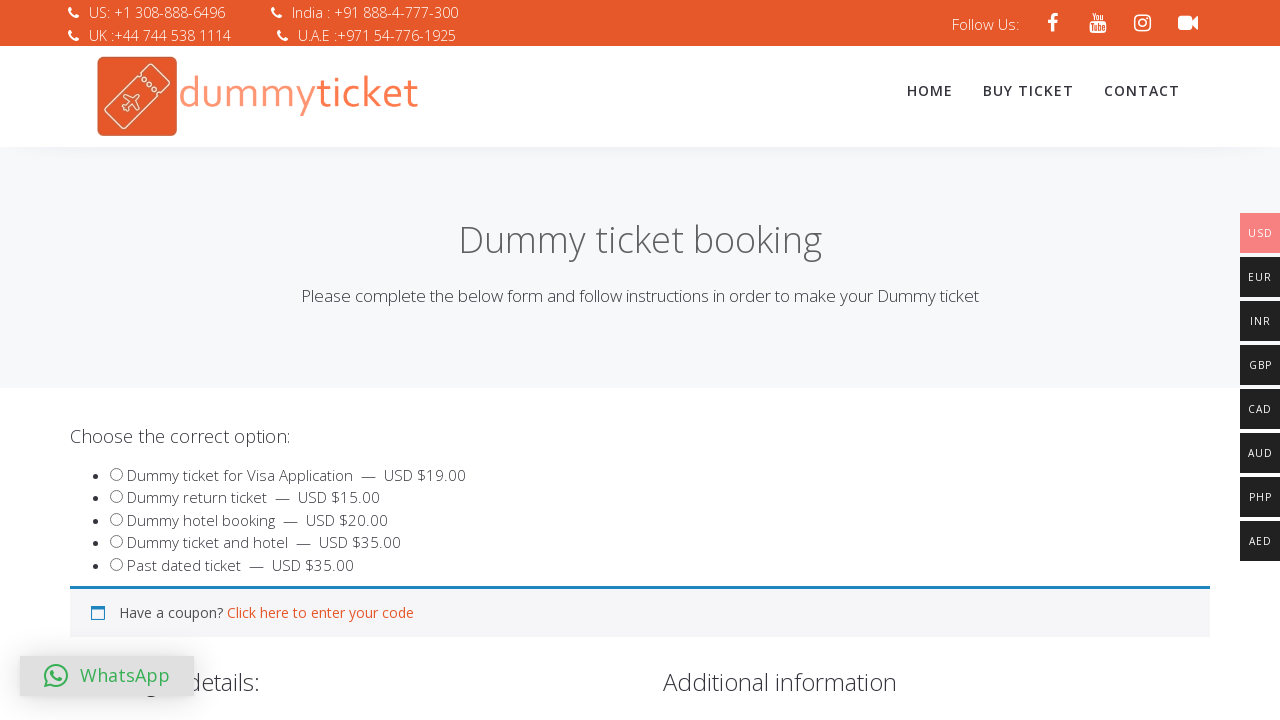

Clicked on date of birth field to open date picker at (344, 360) on input#dob
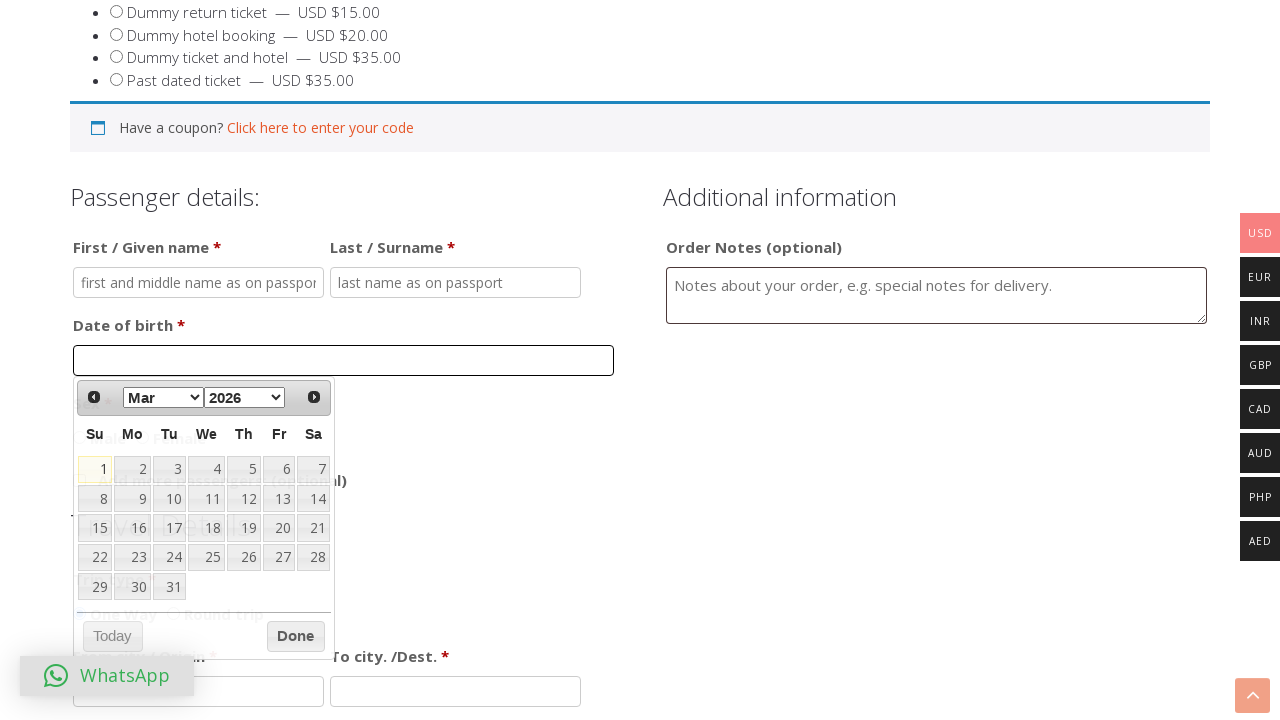

Selected March from month dropdown on select[aria-label='Select month']
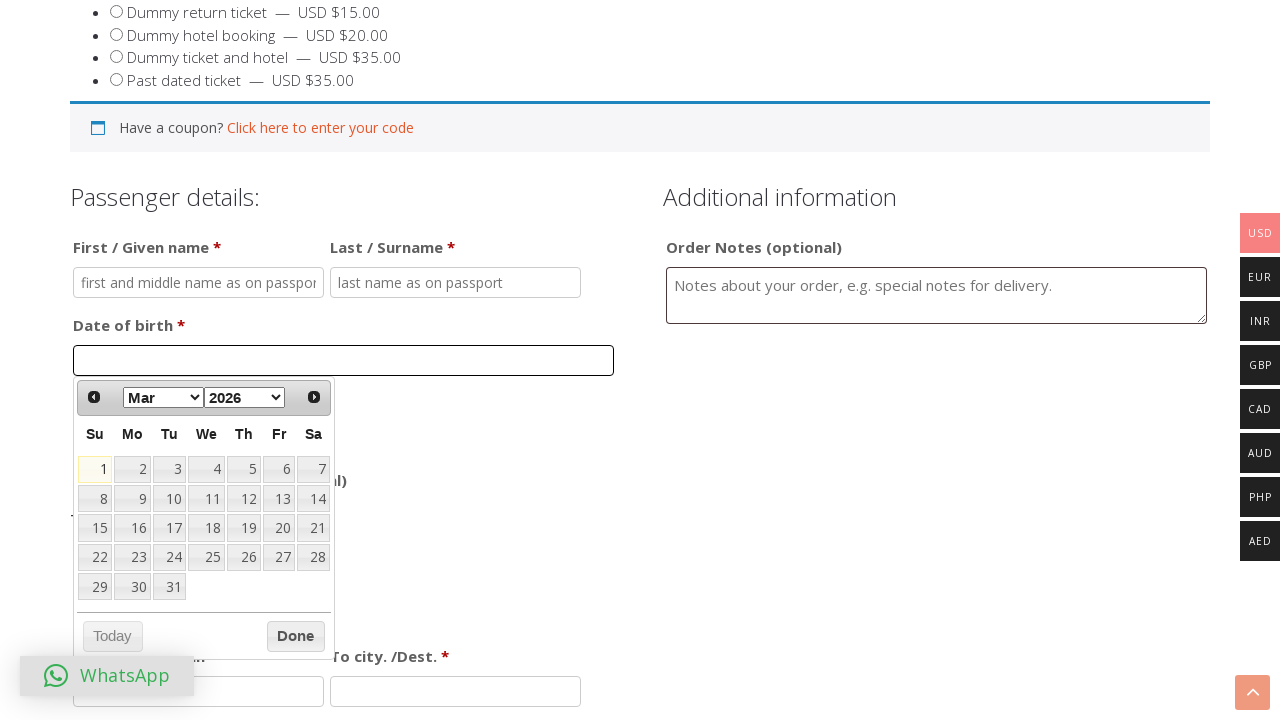

Selected 1998 from year dropdown on select[aria-label='Select year']
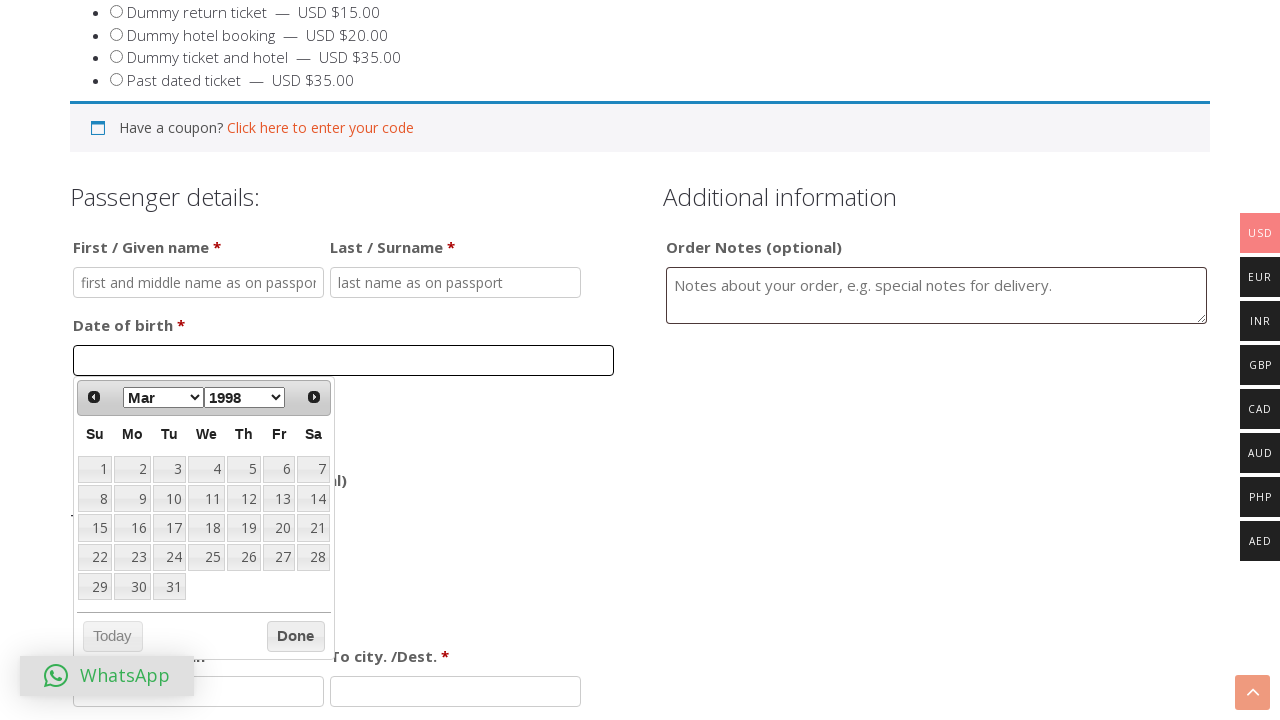

Clicked on day 7 in the calendar widget at (313, 469) on table.ui-datepicker-calendar tbody tr a:text-is('7')
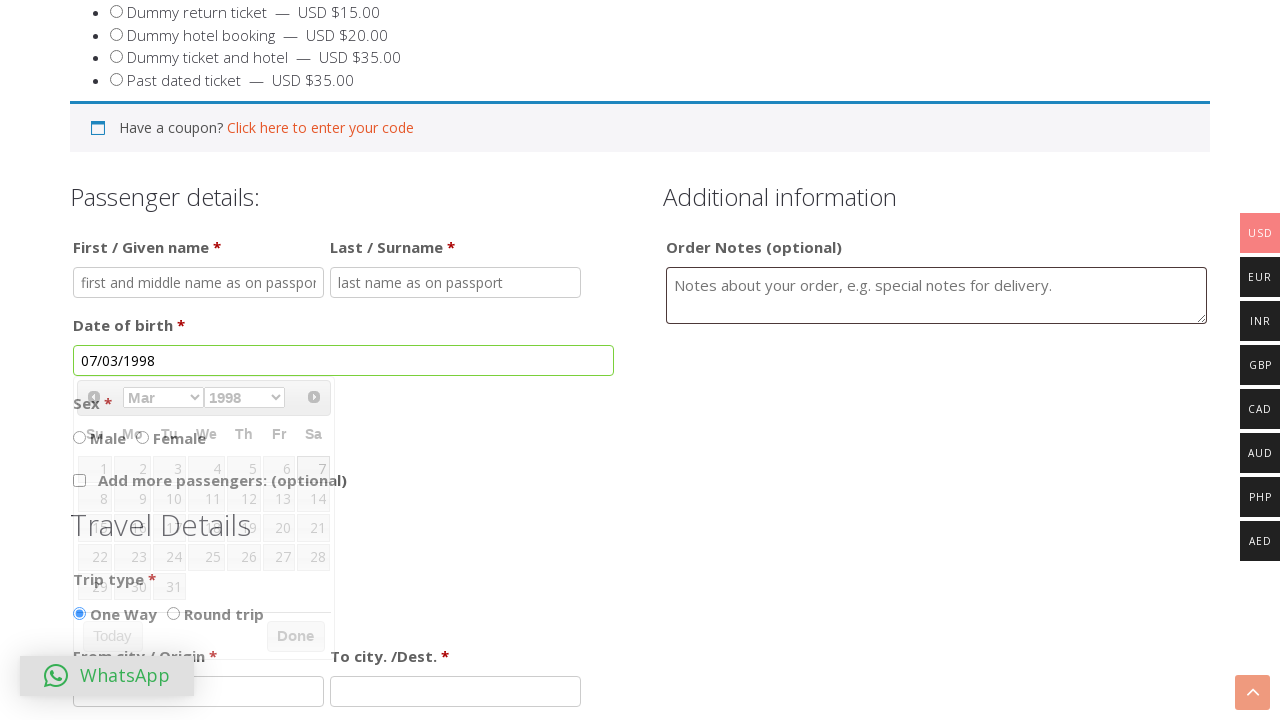

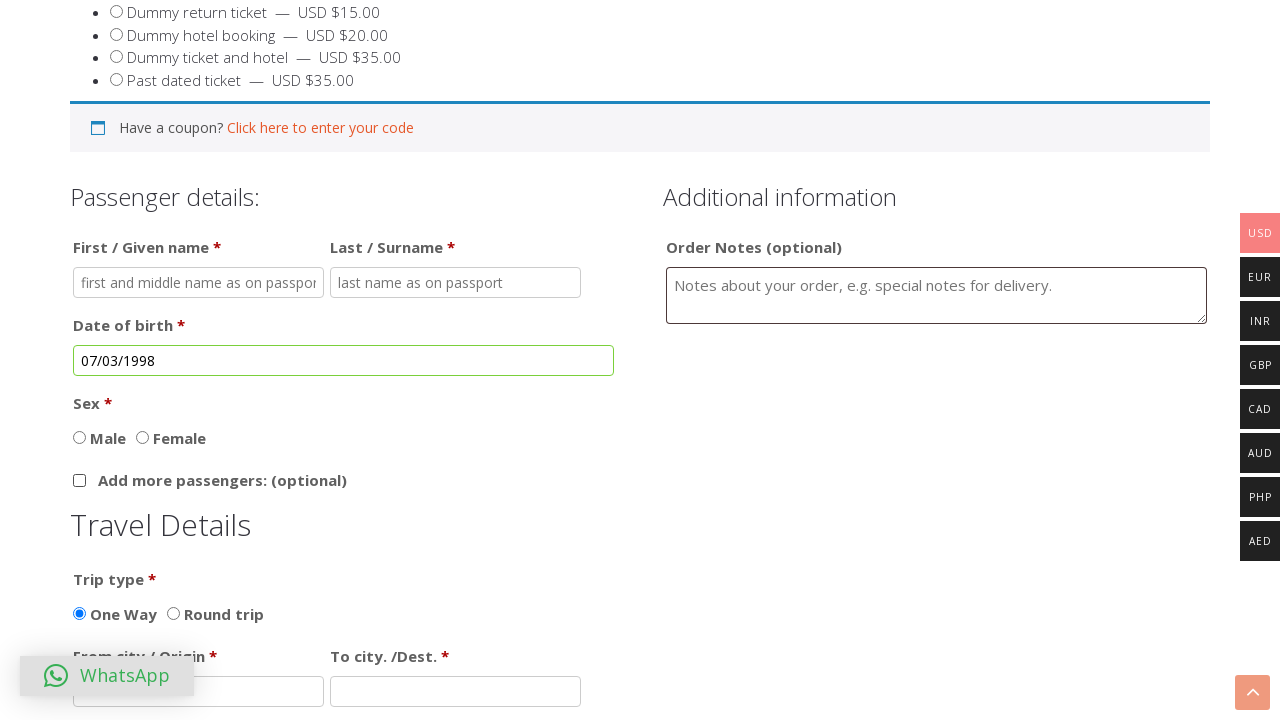